Tests the visibility and interaction with a popup close button on Flipkart's homepage, verifying the button disappears after clicking

Starting URL: https://www.flipkart.com/

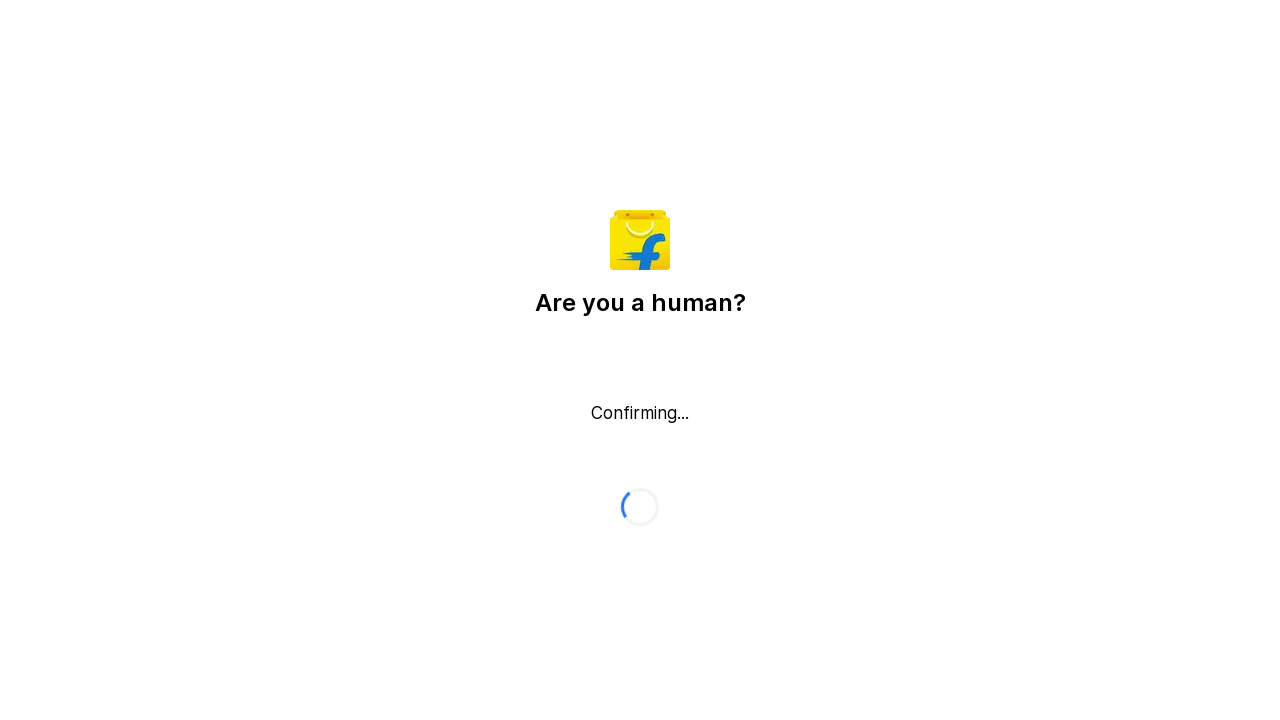

Popup close button did not appear (timeout or not visible)
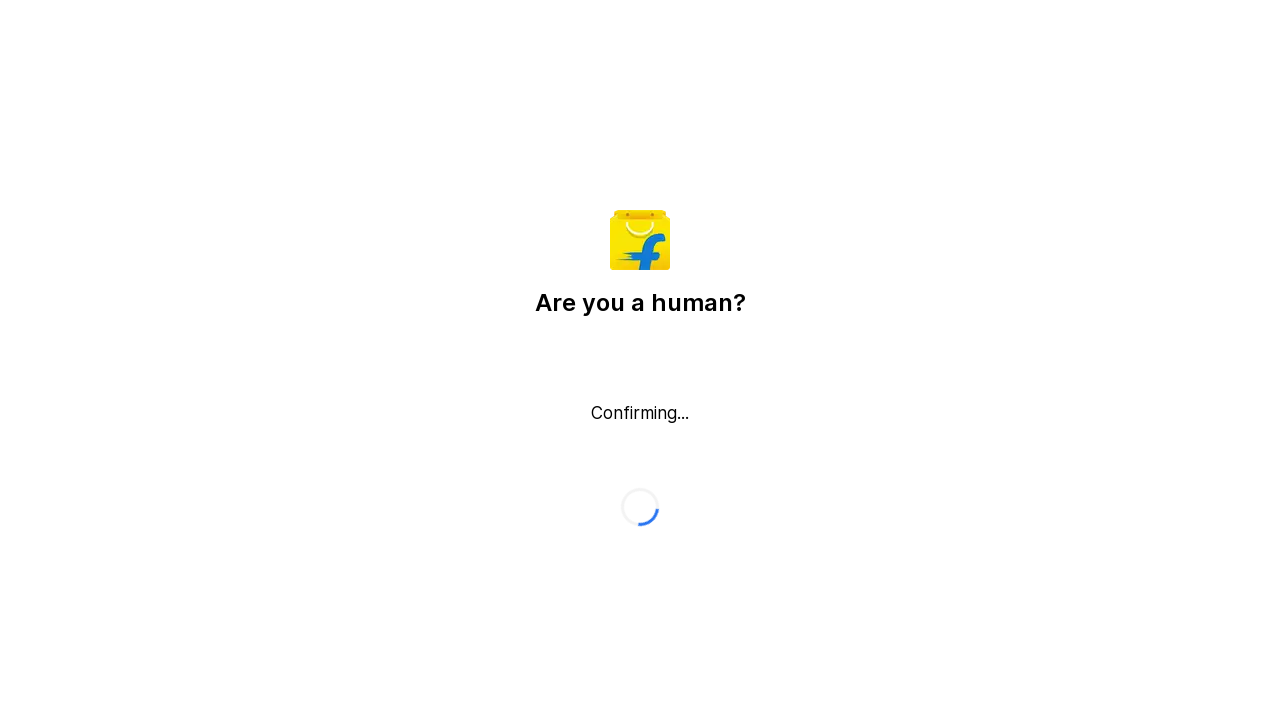

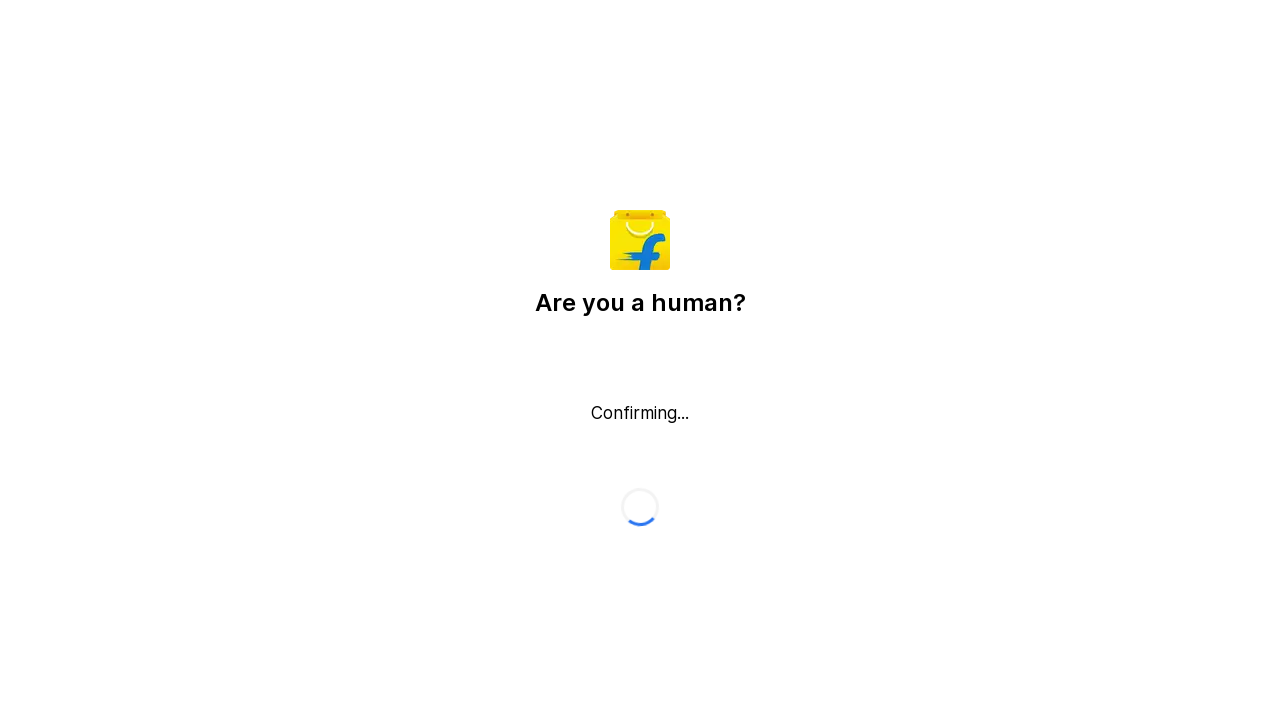